Navigates to the Infosys corporate website and maximizes the browser window to verify the page loads successfully.

Starting URL: https://www.infosys.com

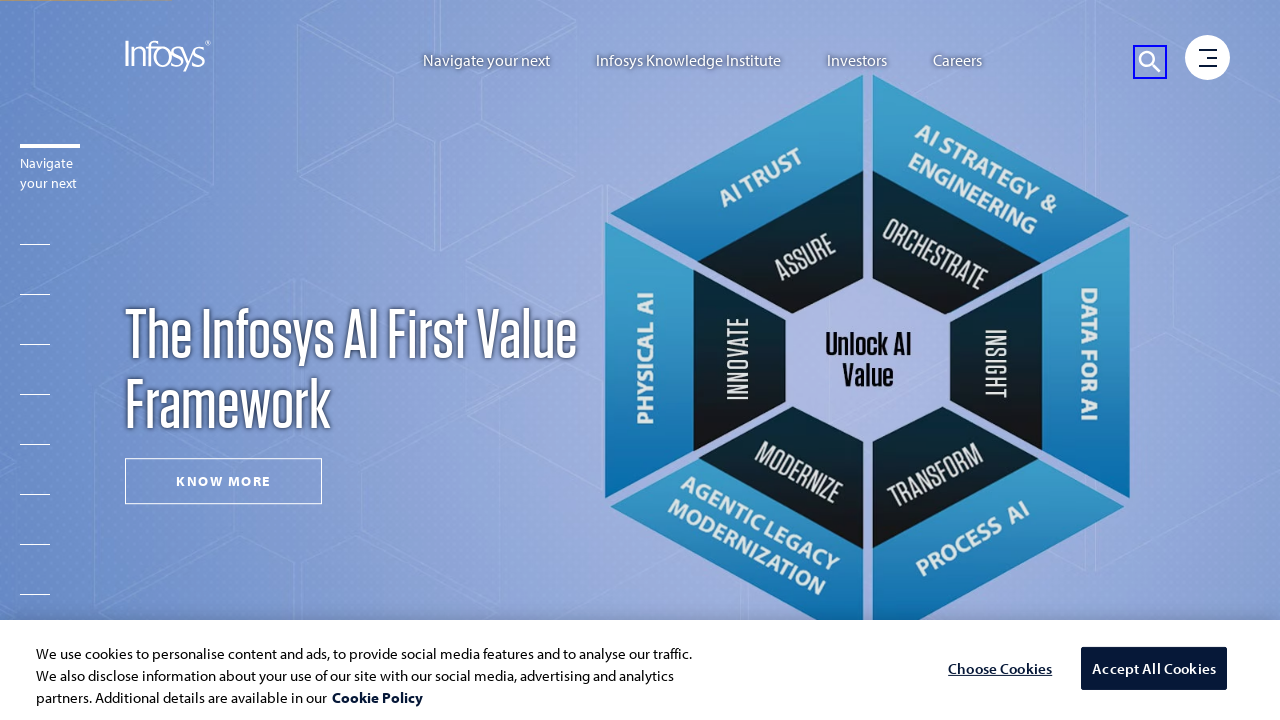

Set viewport size to 1920x1080
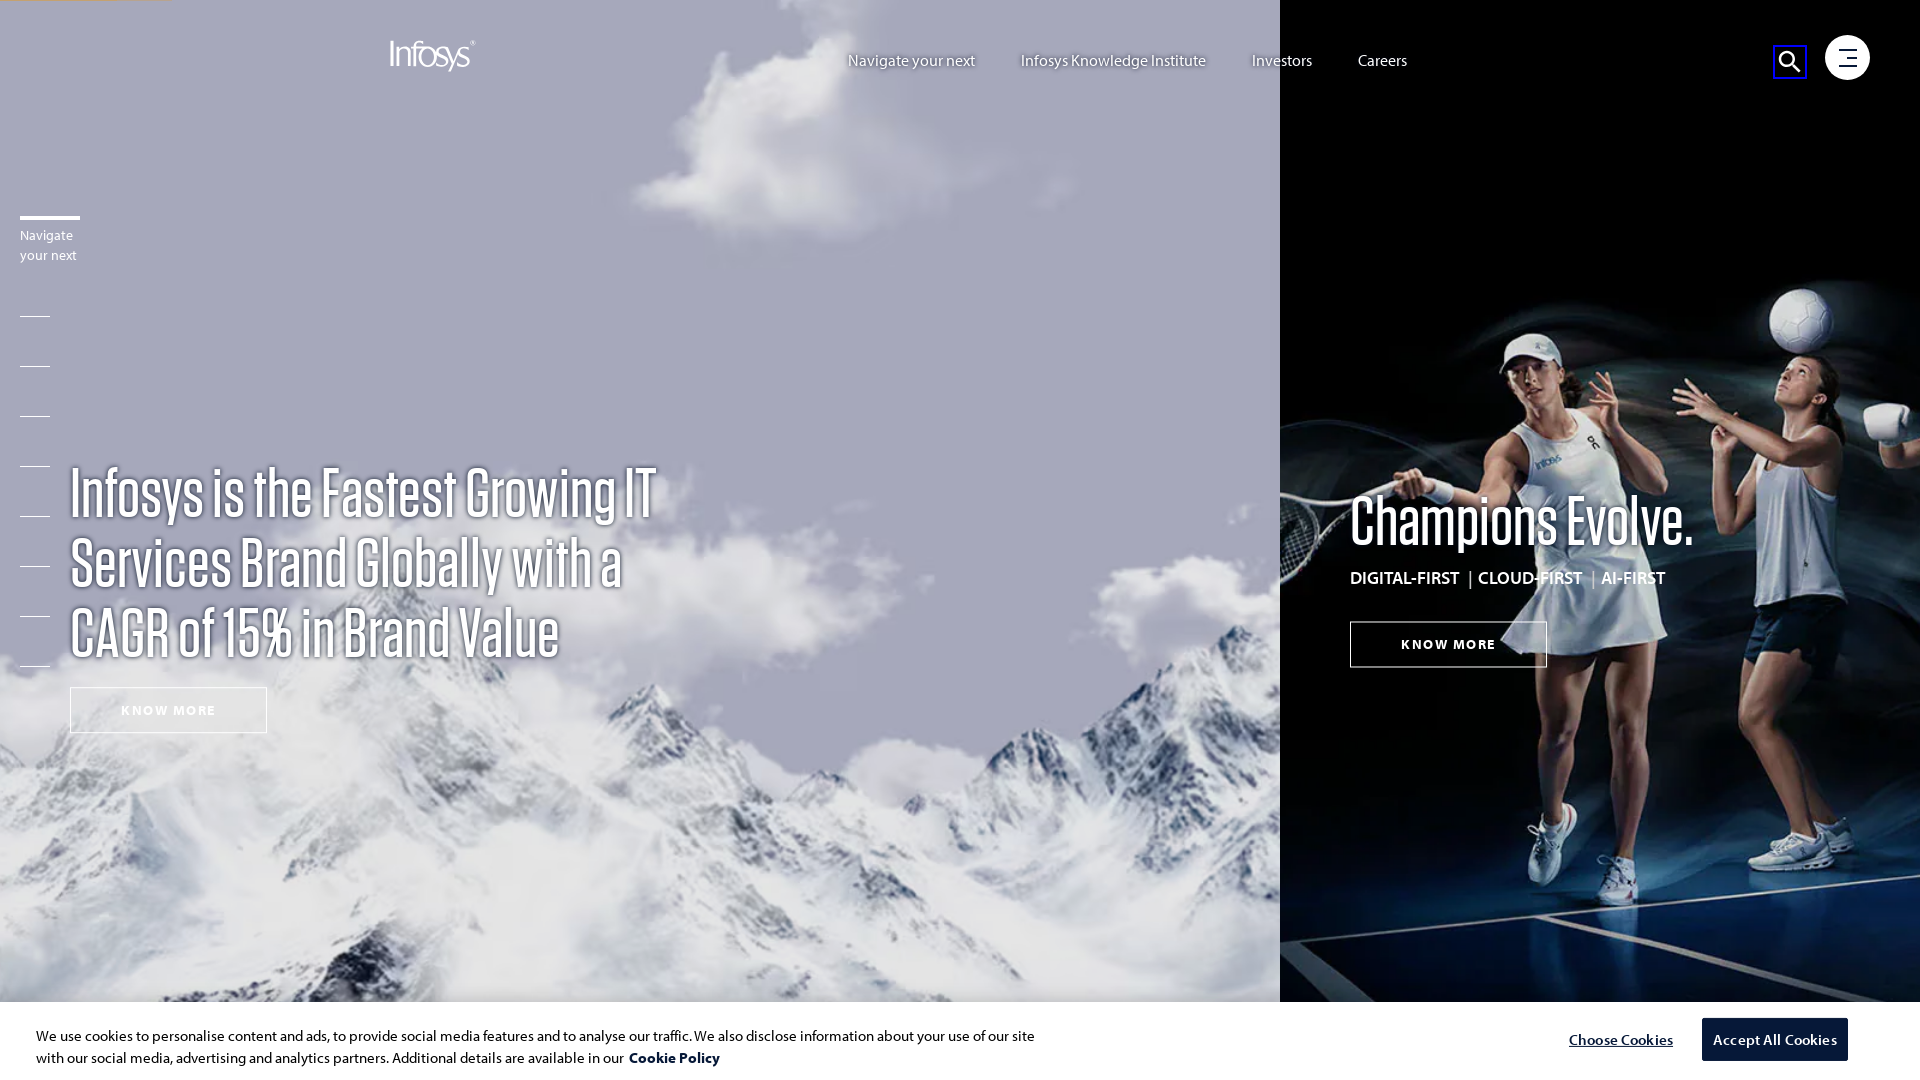

Infosys page loaded completely (domcontentloaded state)
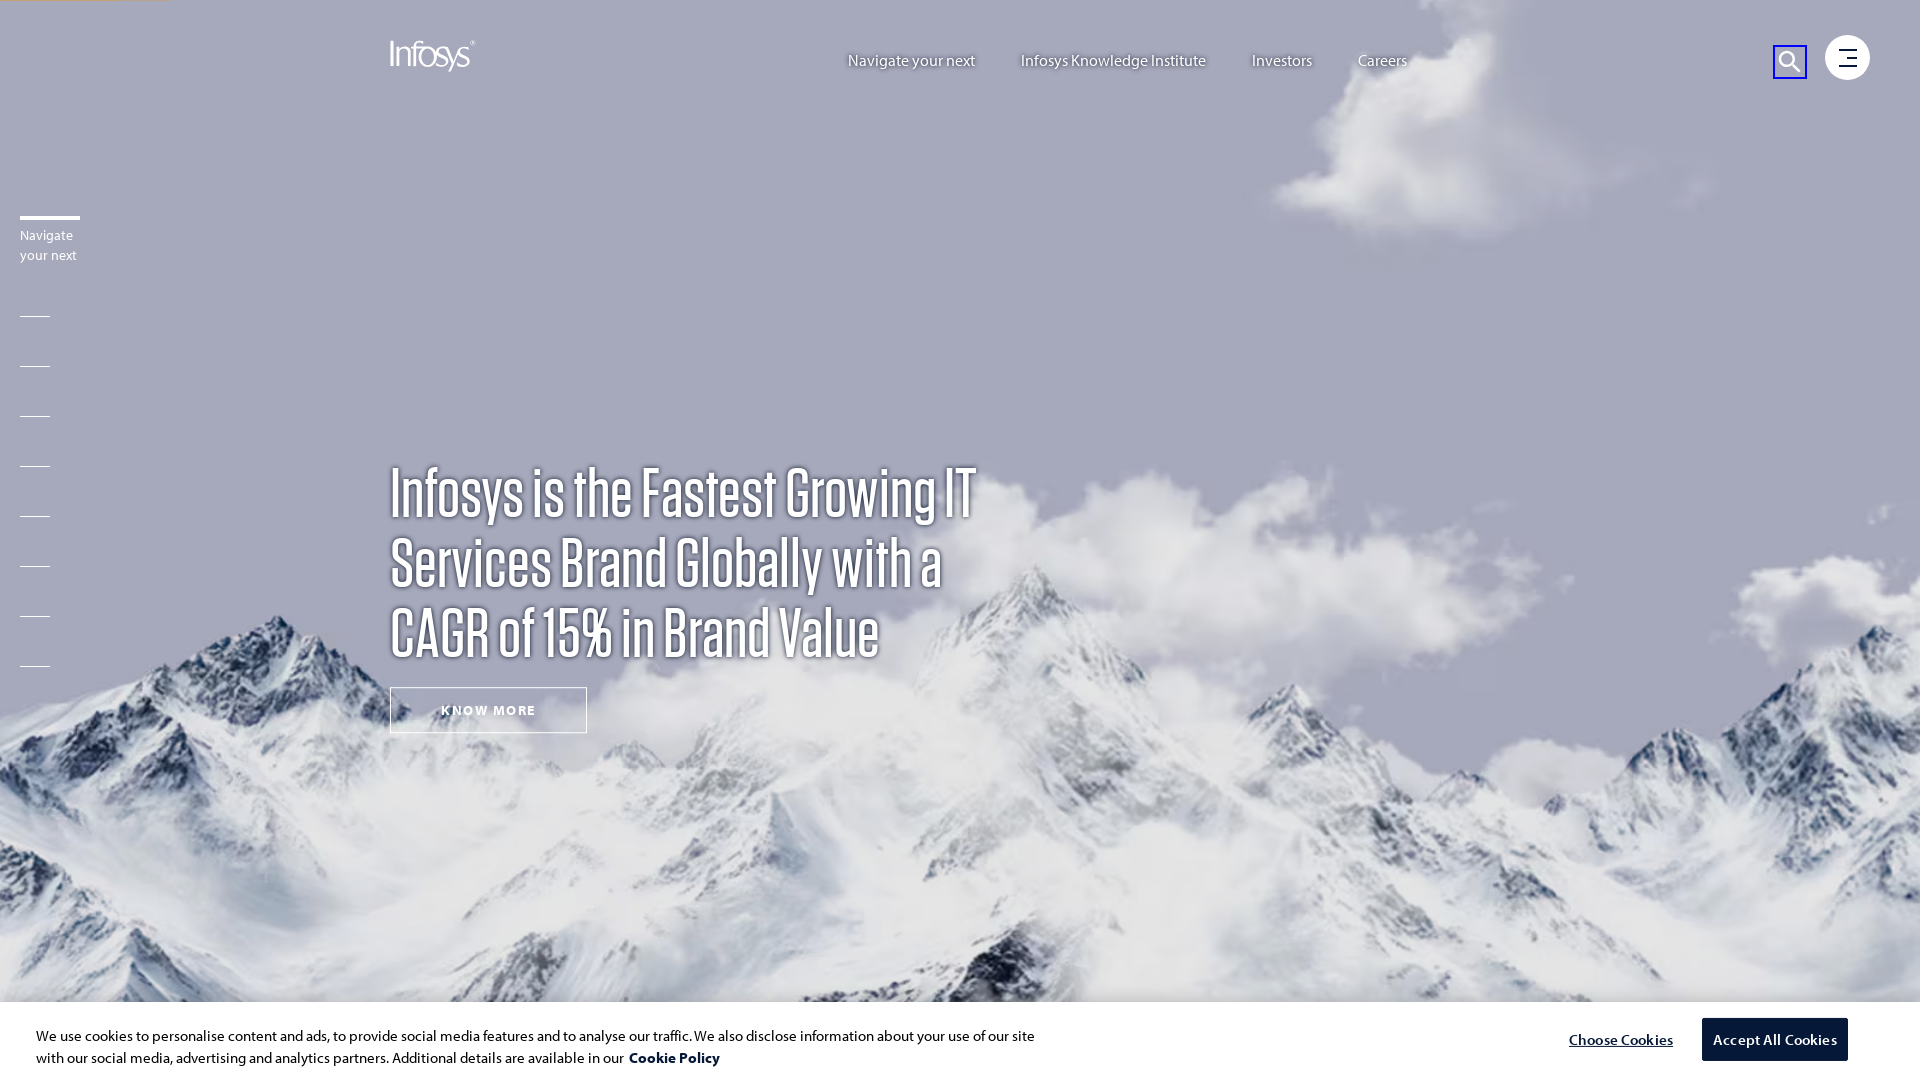

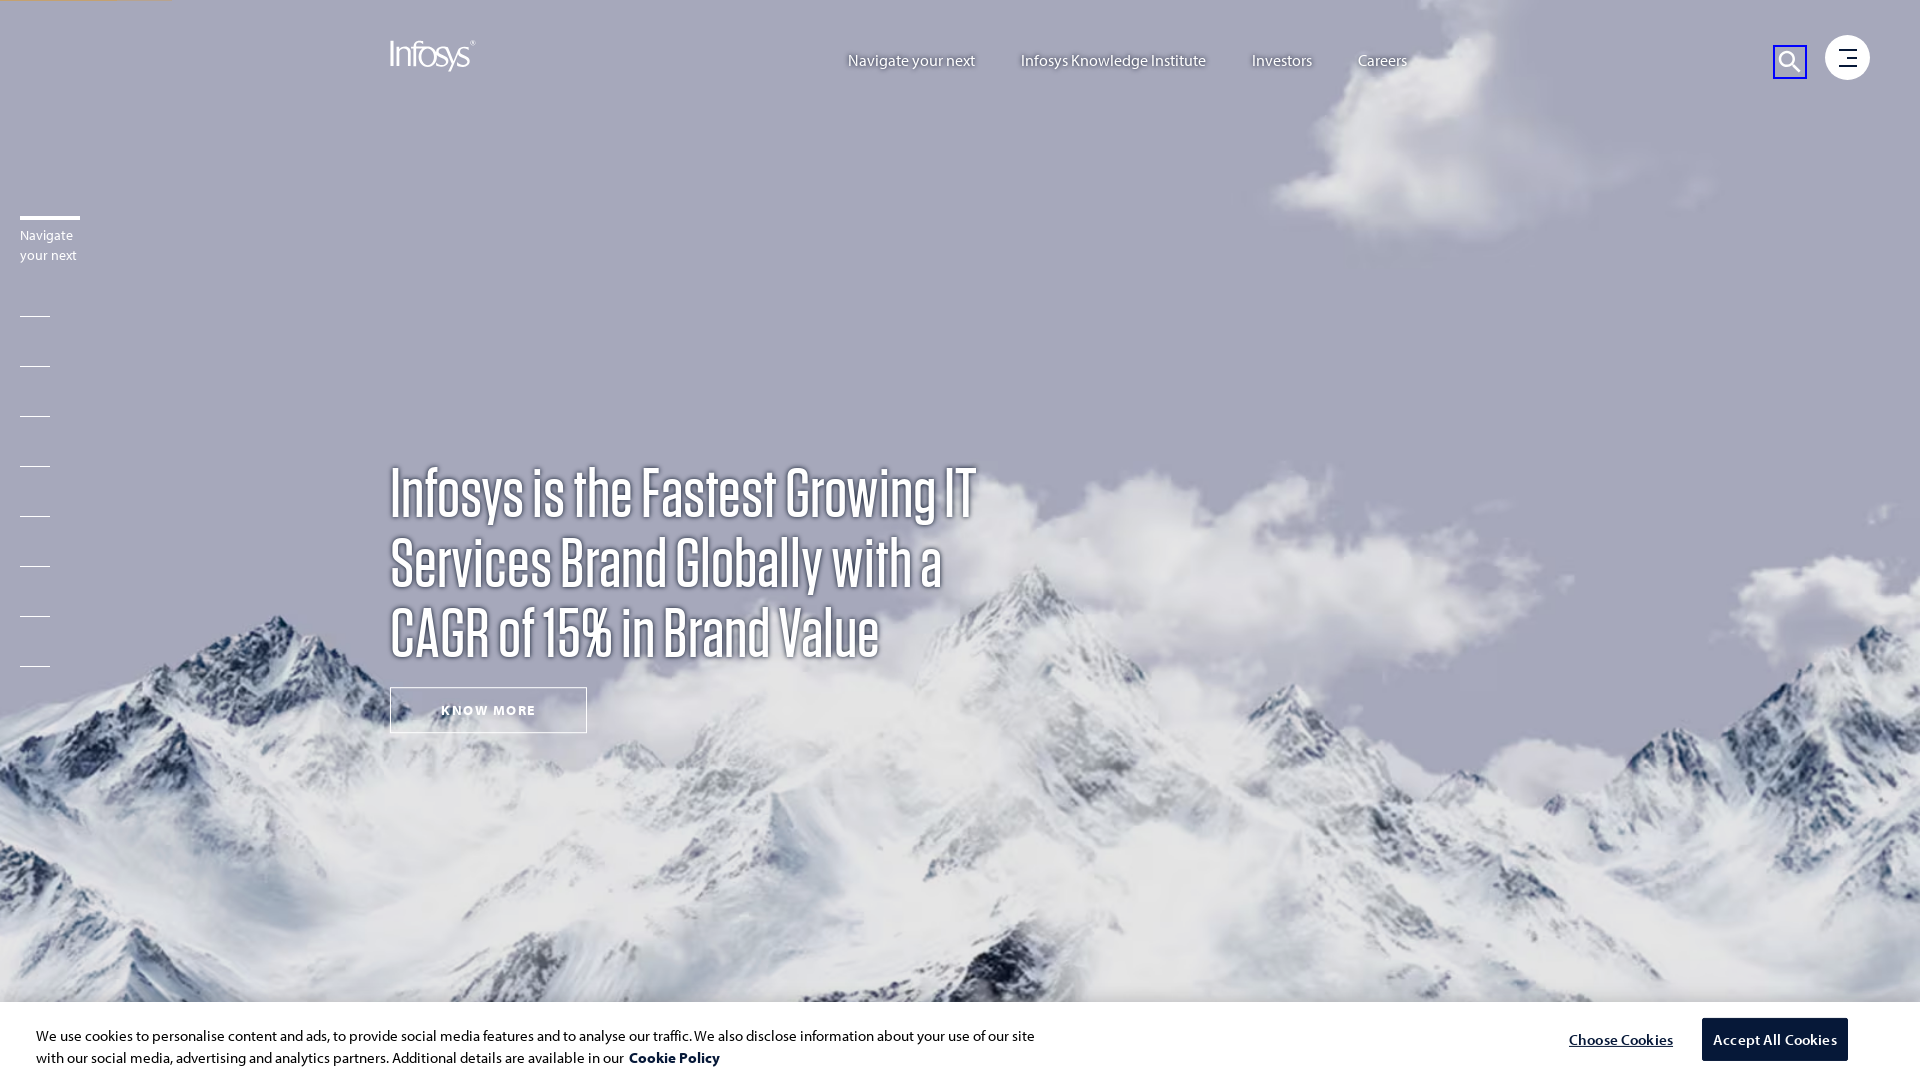